Tests navigation through various links on the-internet.herokuapp.com including A/B Testing and Broken Images pages

Starting URL: https://the-internet.herokuapp.com/

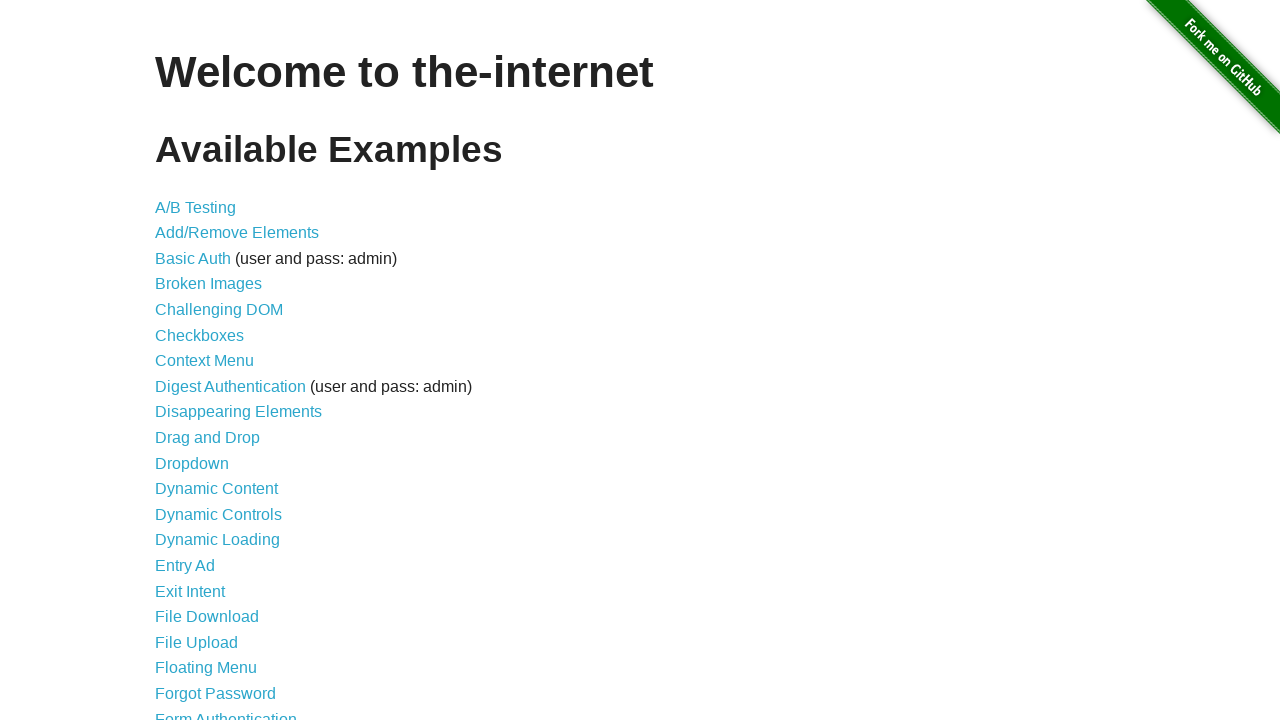

Clicked login link at (226, 712) on a[href="/login"]
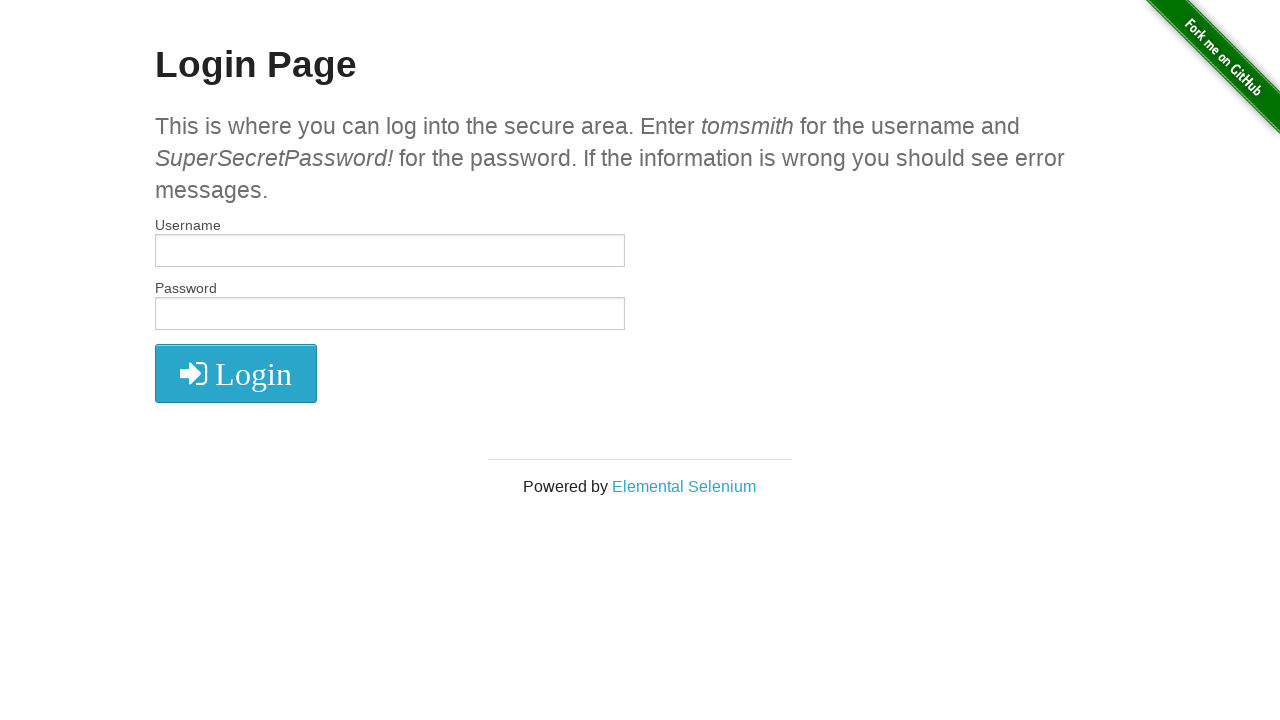

Retrieved text from Elemental Selenium link
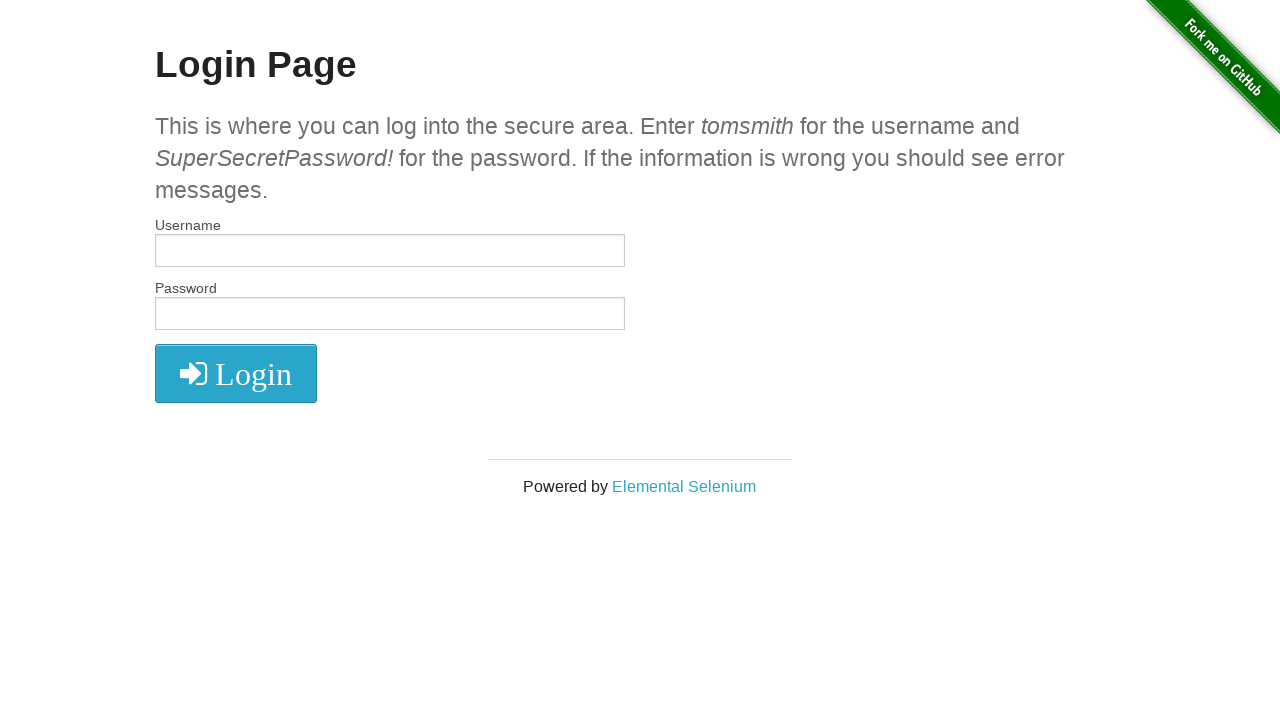

Navigated back to previous page
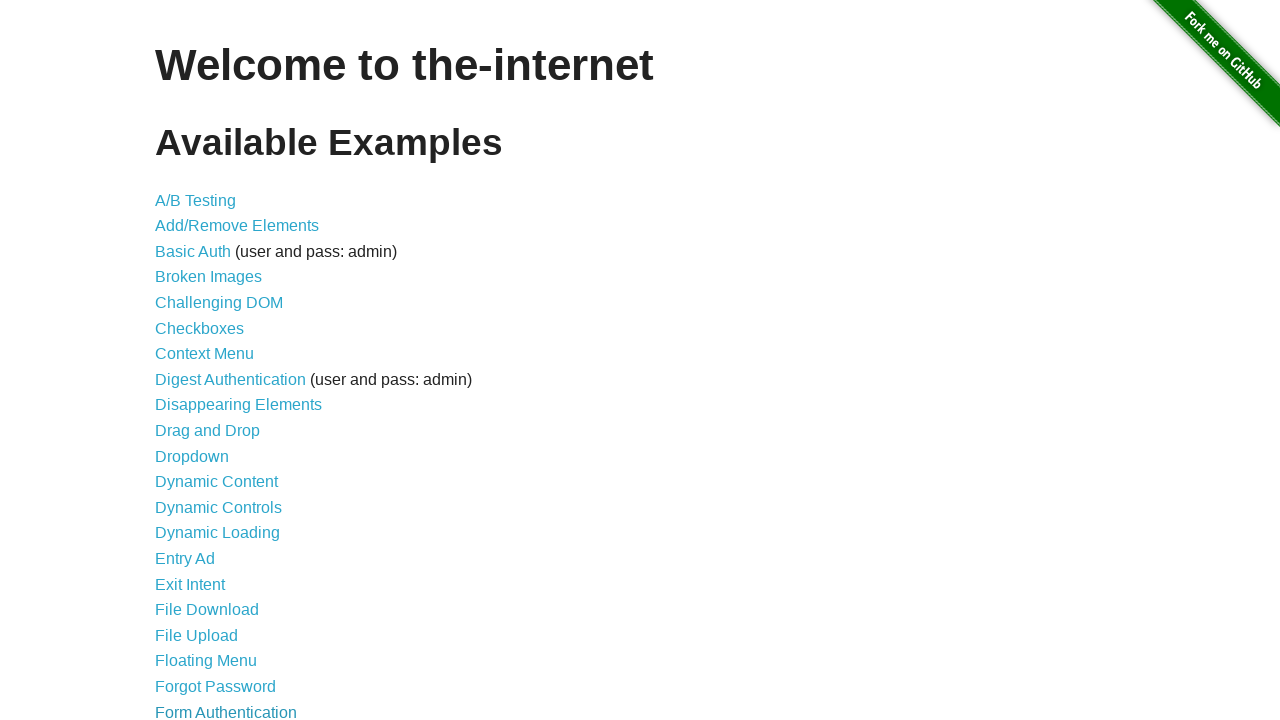

Clicked A/B Testing link at (196, 200) on a:text("A/B Testing")
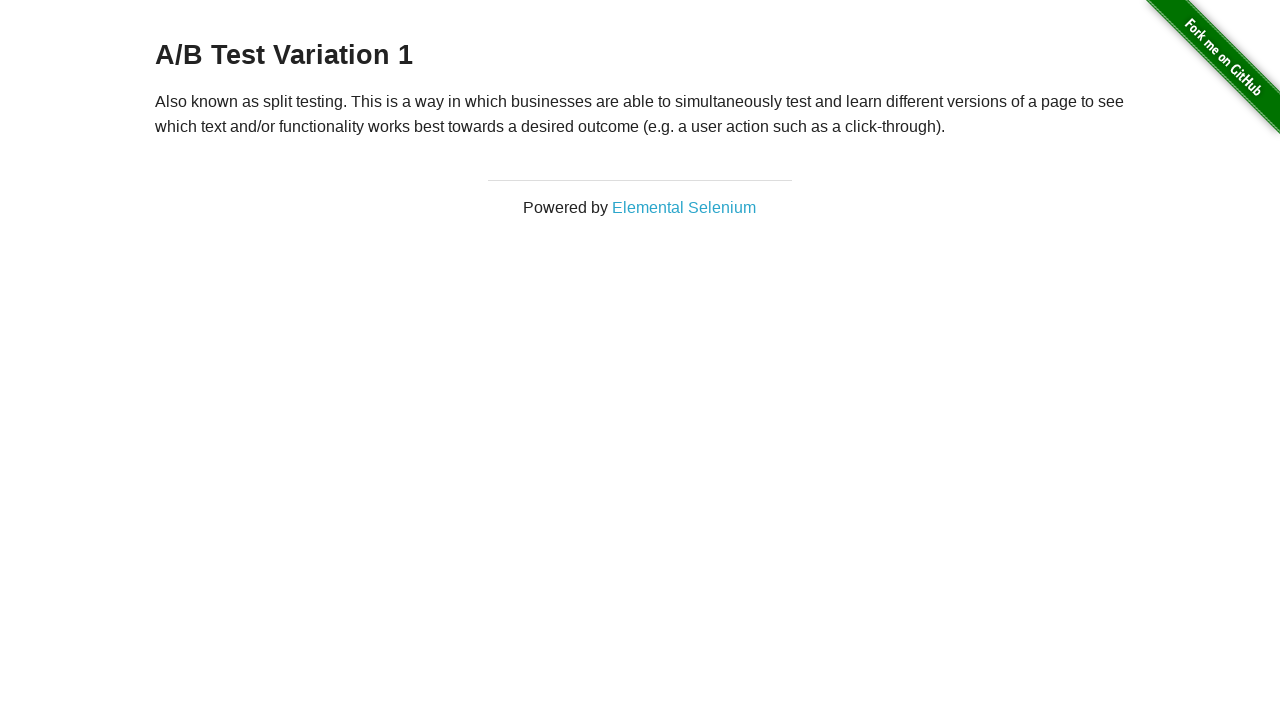

Navigated back to previous page
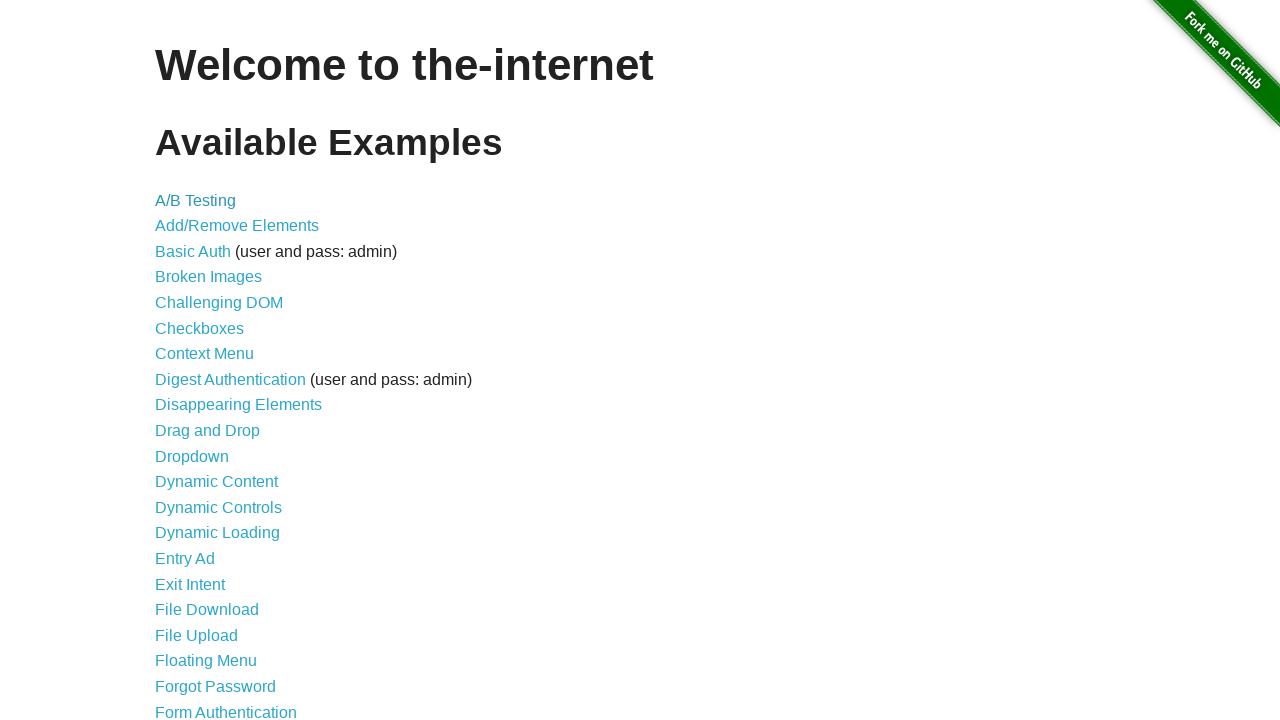

Clicked Broken Images link at (208, 277) on a:text("Broken Images")
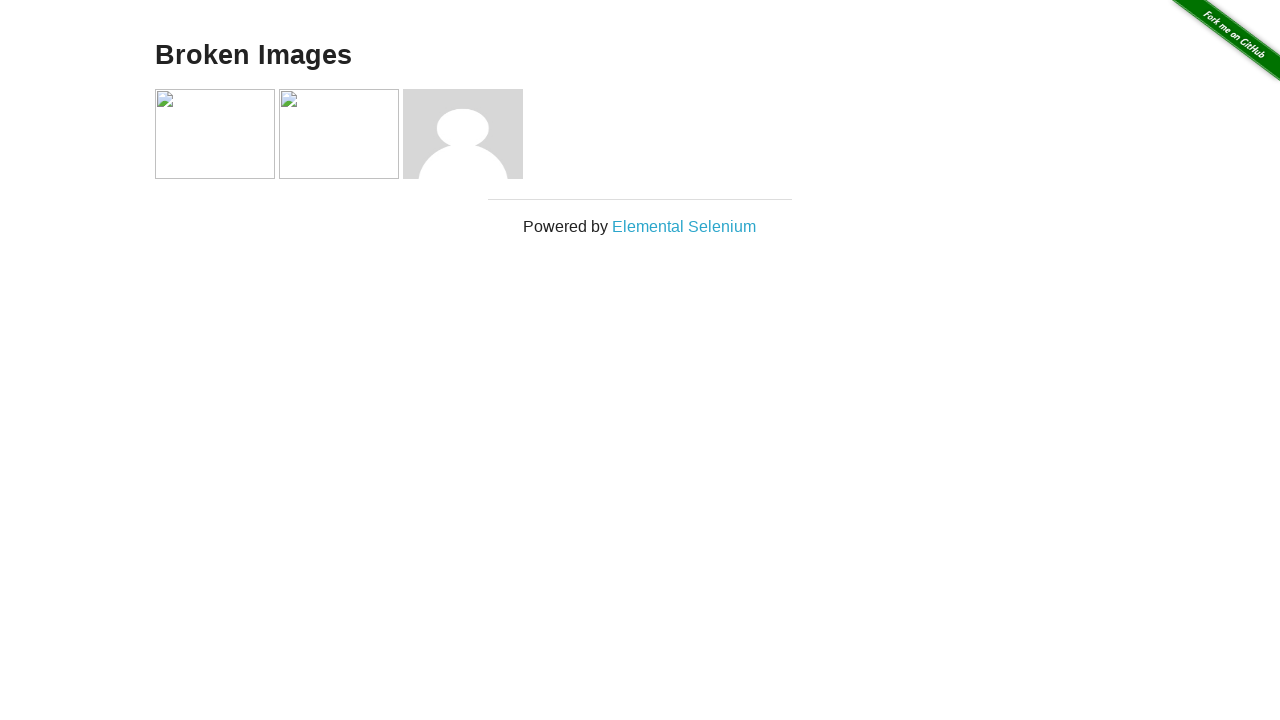

Navigated back to previous page
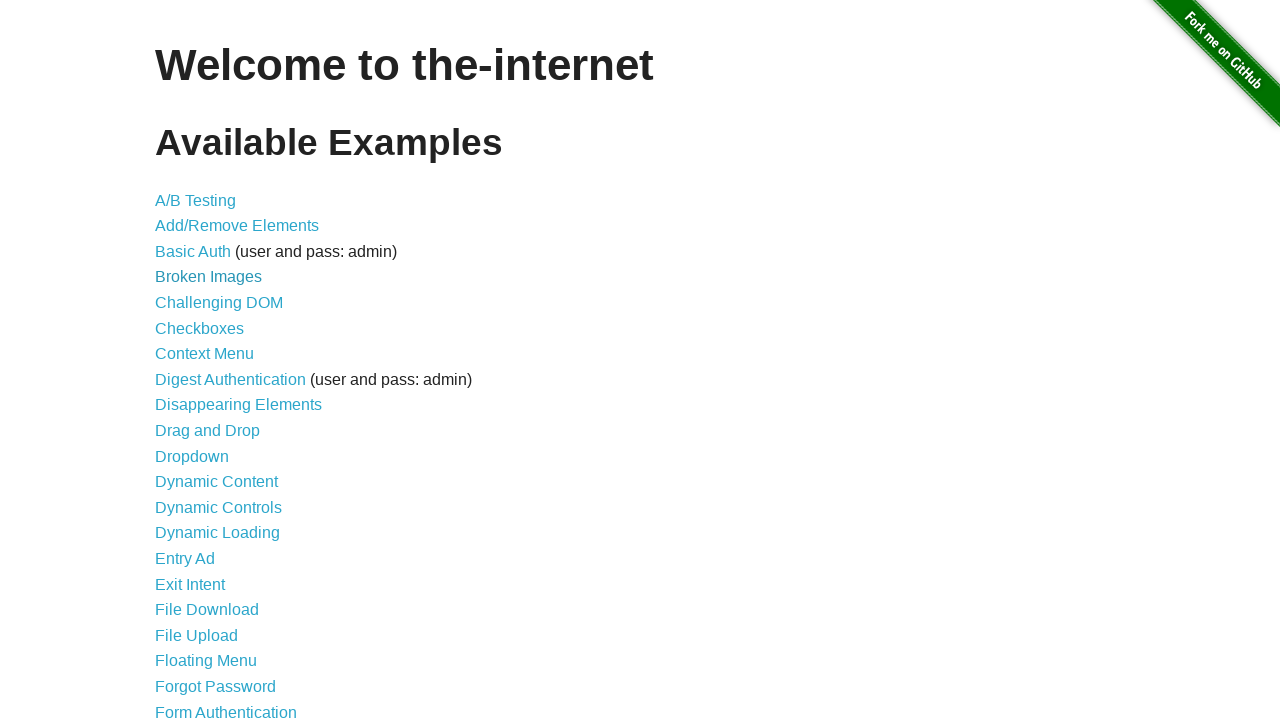

Clicked Geolocation link using partial text match at (198, 360) on a:has-text("Geo")
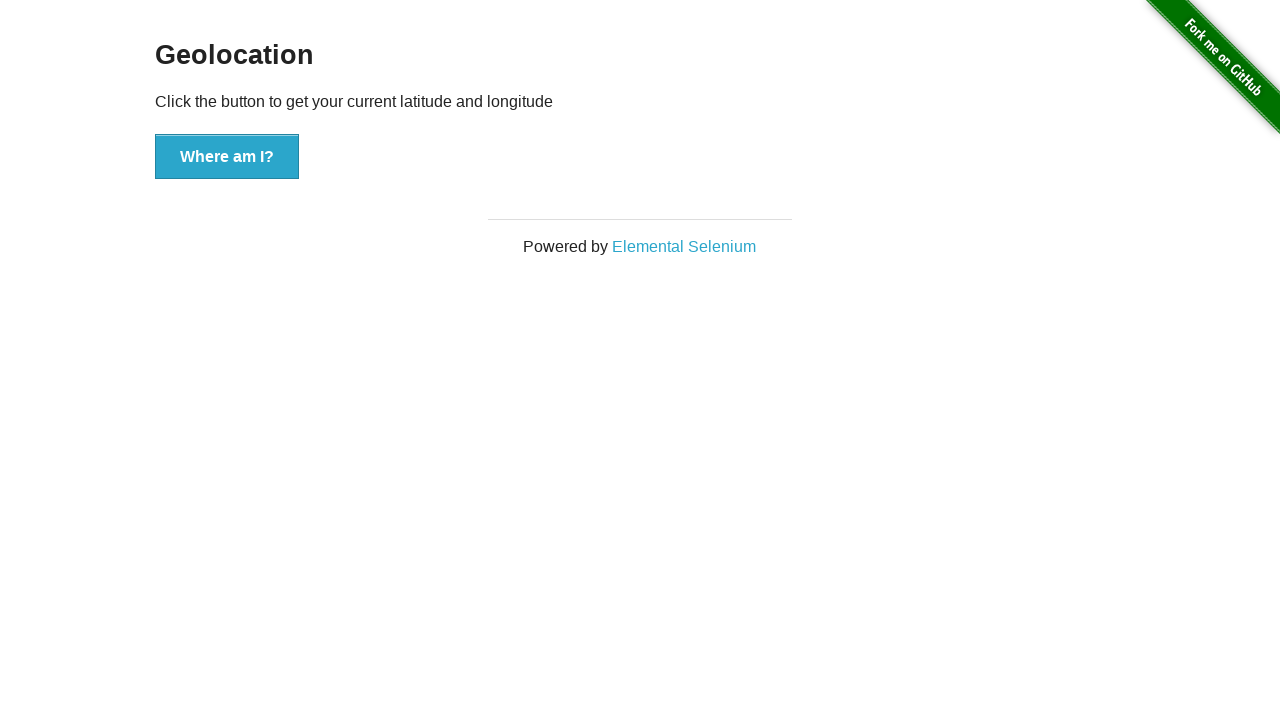

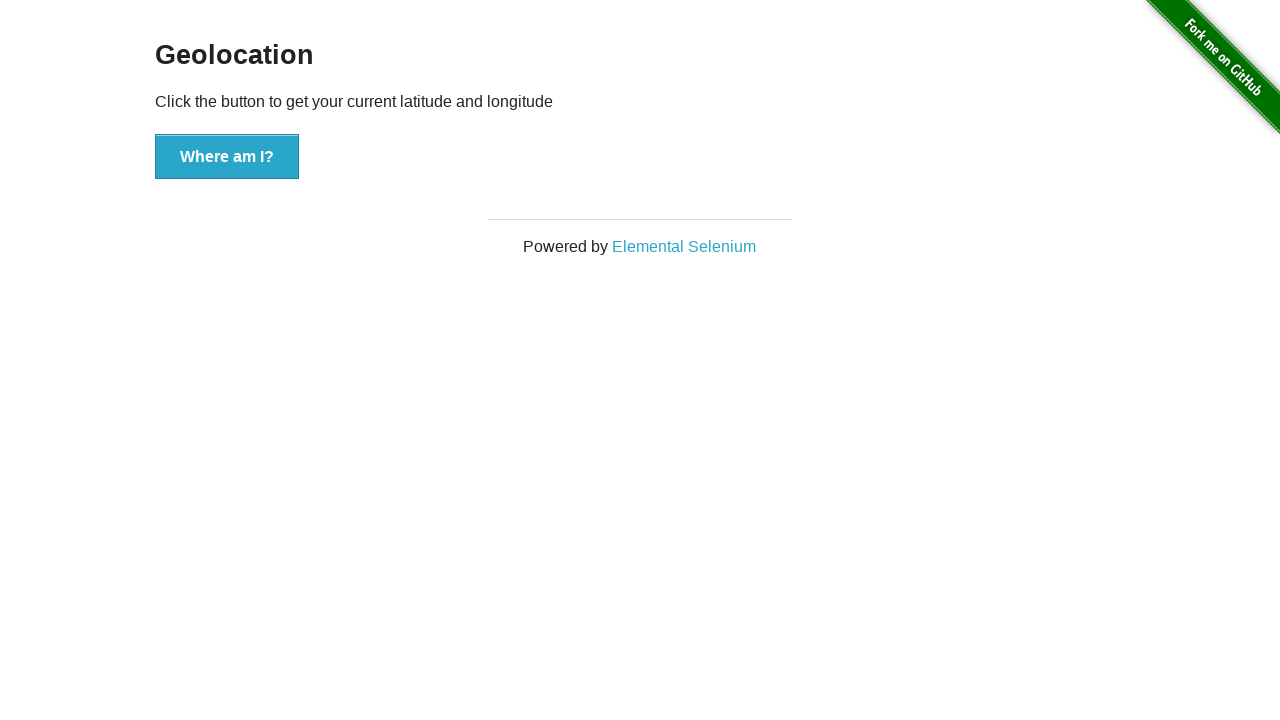